Tests page scrolling functionality by performing incremental relative scroll operations down the page 9 times on a news website.

Starting URL: http://36kr.com

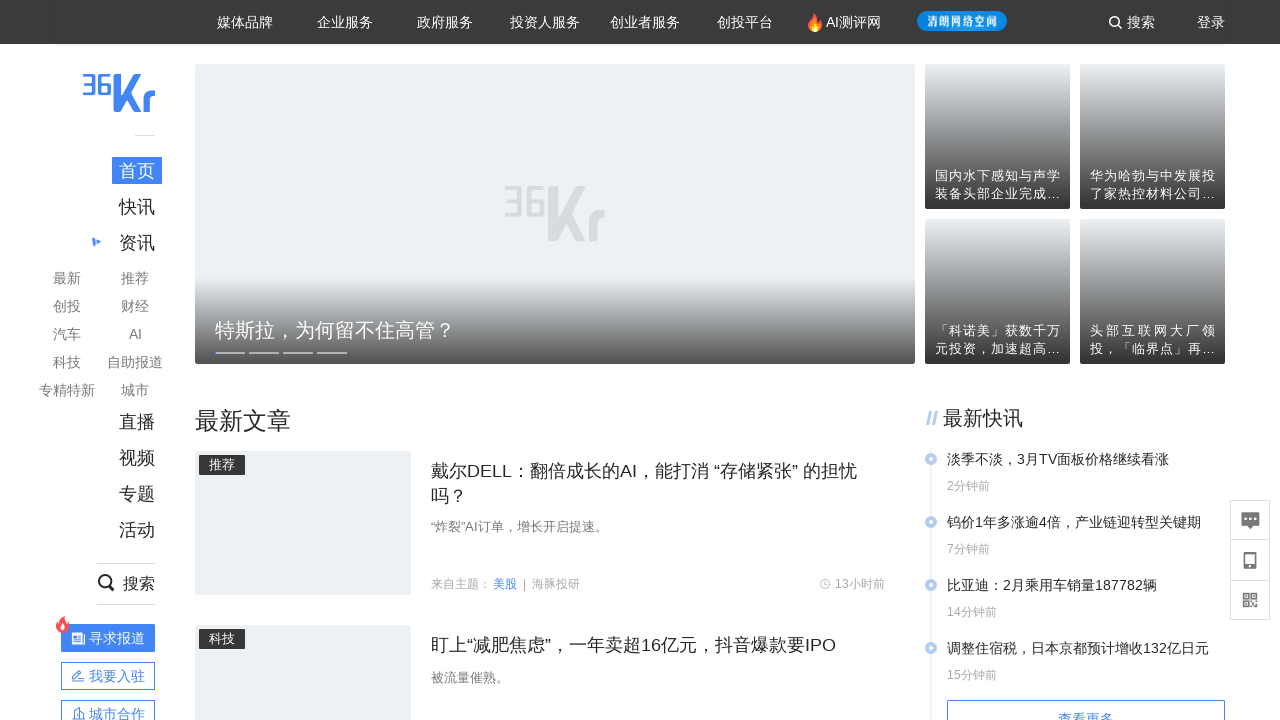

Scrolled down by 700 pixels
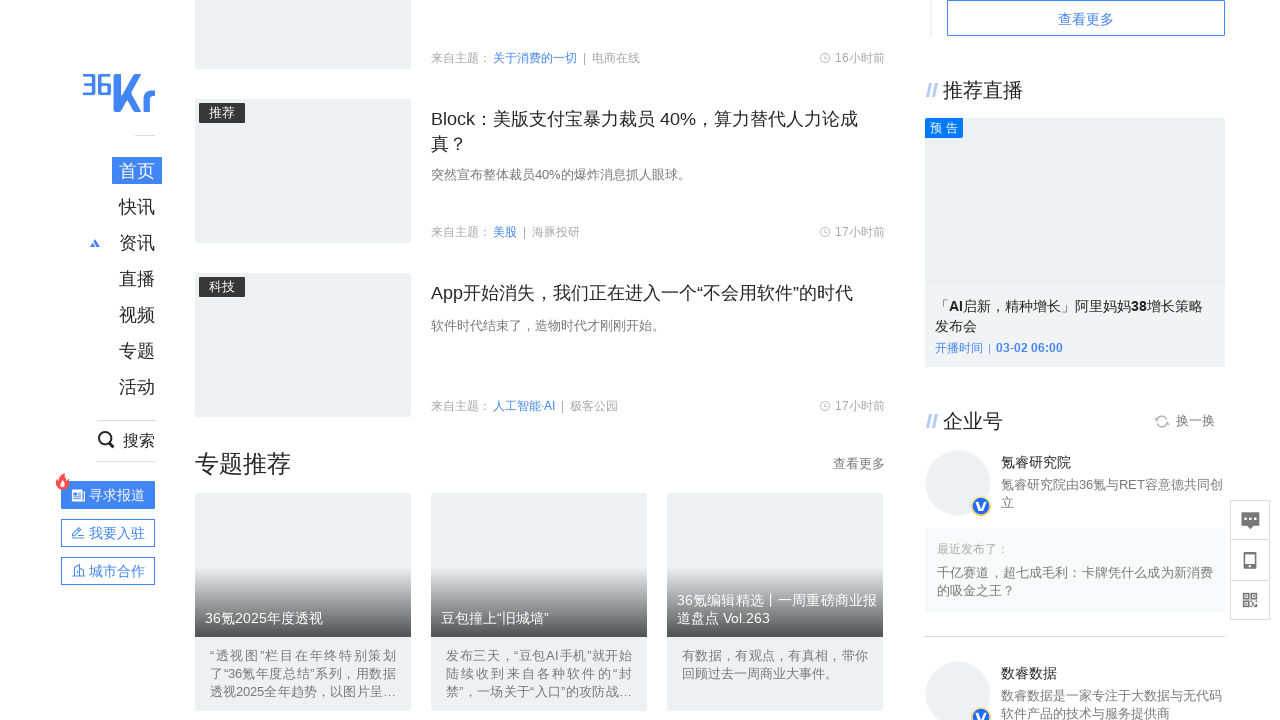

Waited 1 second after scroll iteration 1
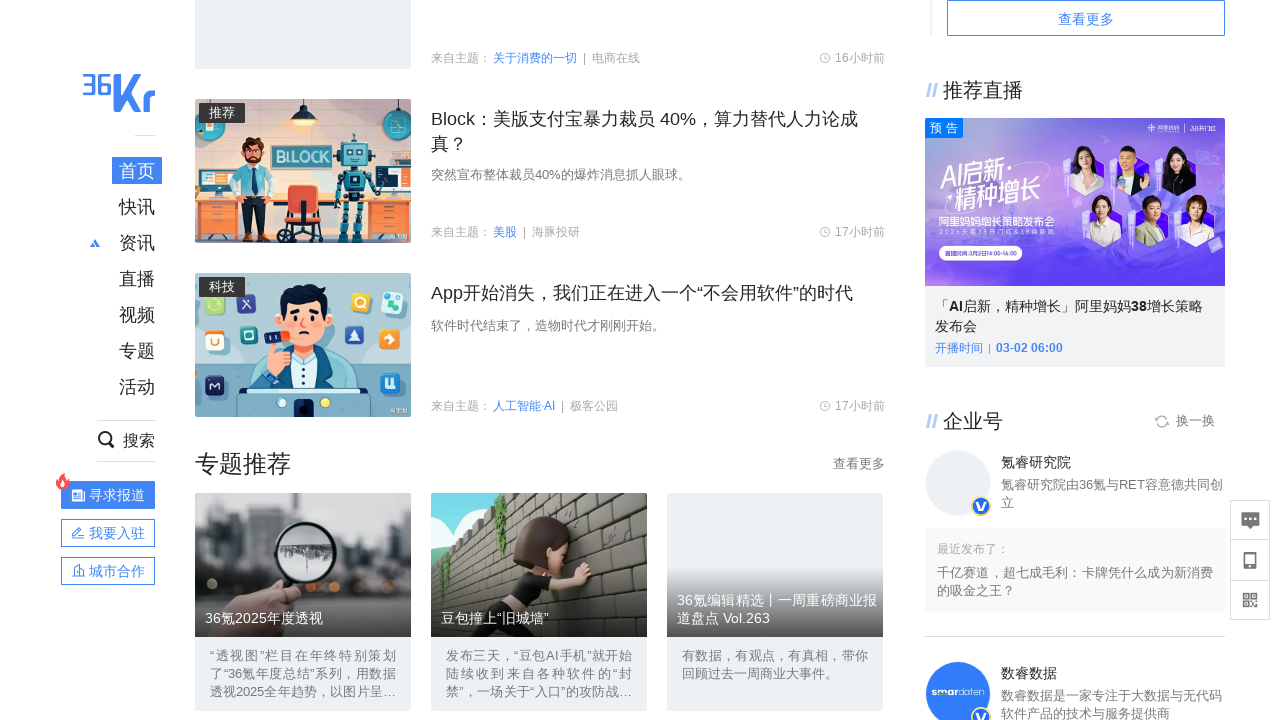

Scrolled down by 1400 pixels
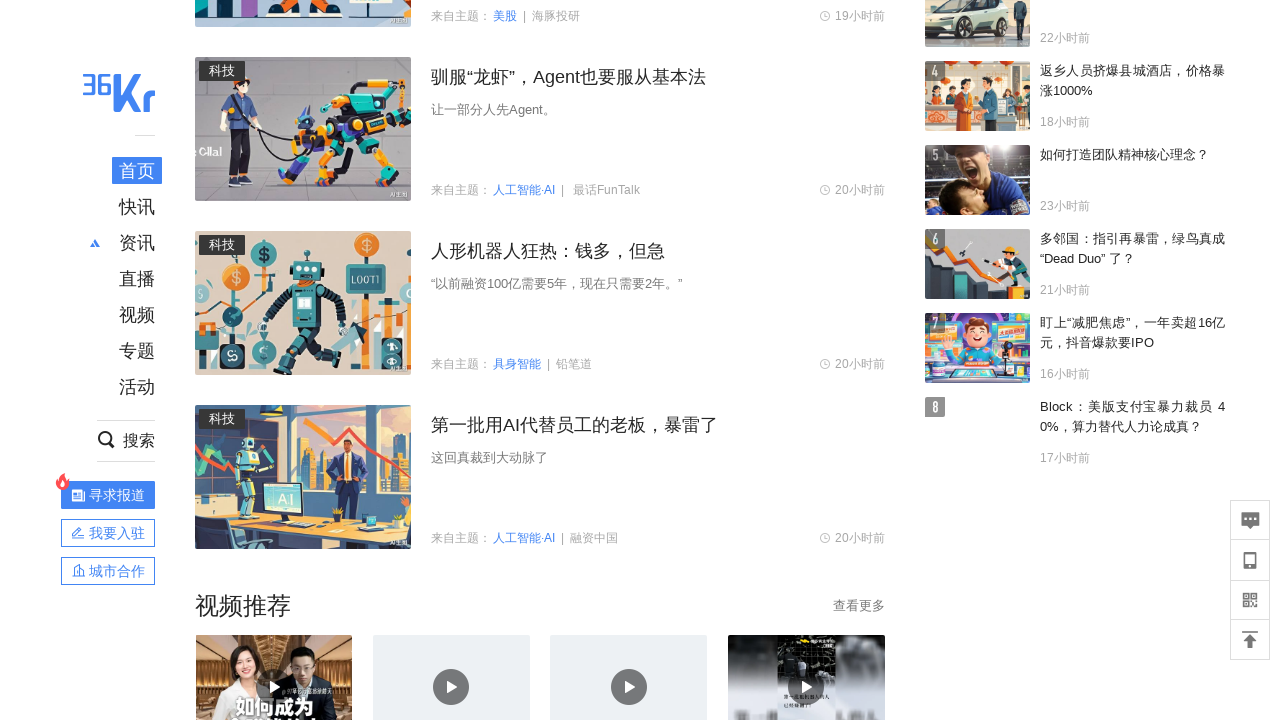

Waited 1 second after scroll iteration 2
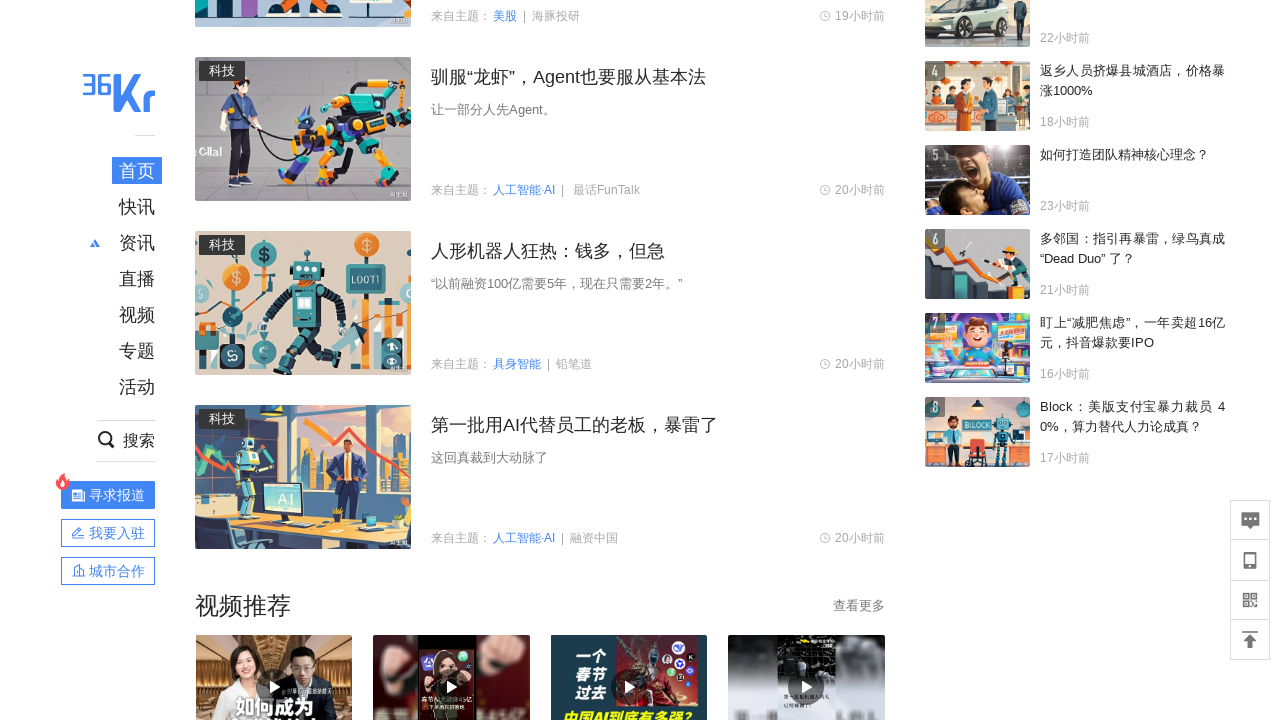

Scrolled down by 2100 pixels
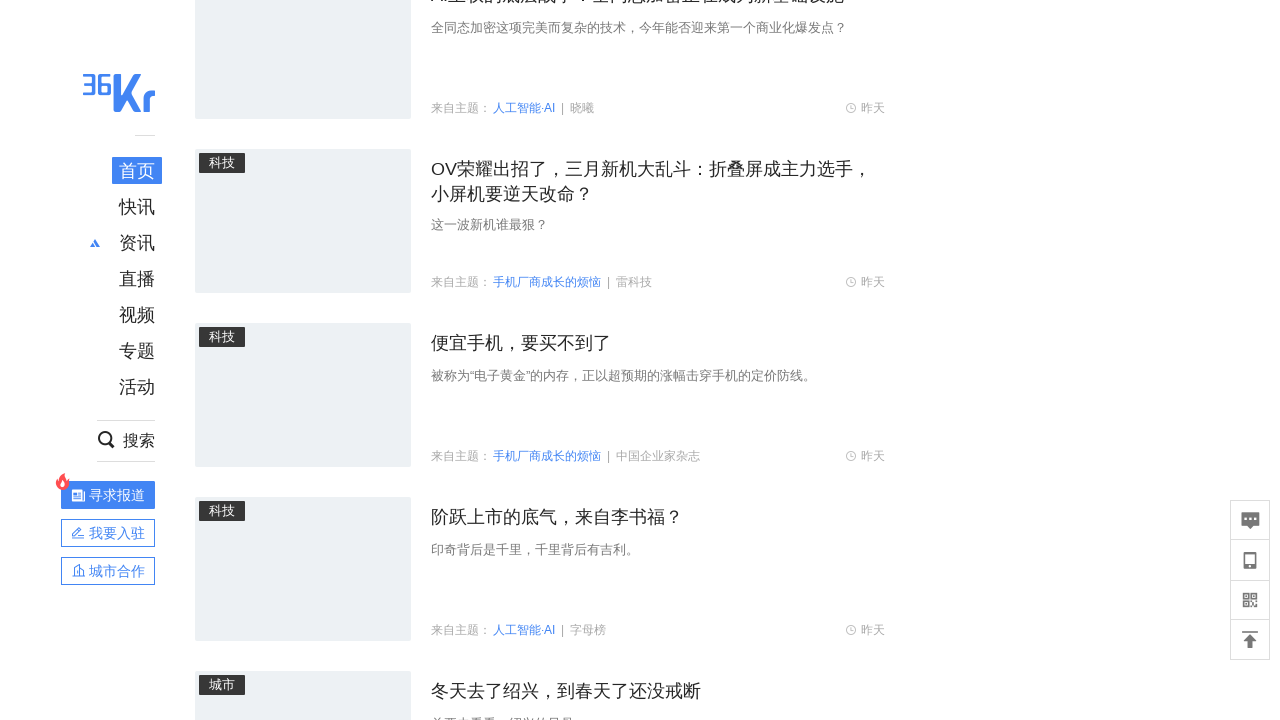

Waited 1 second after scroll iteration 3
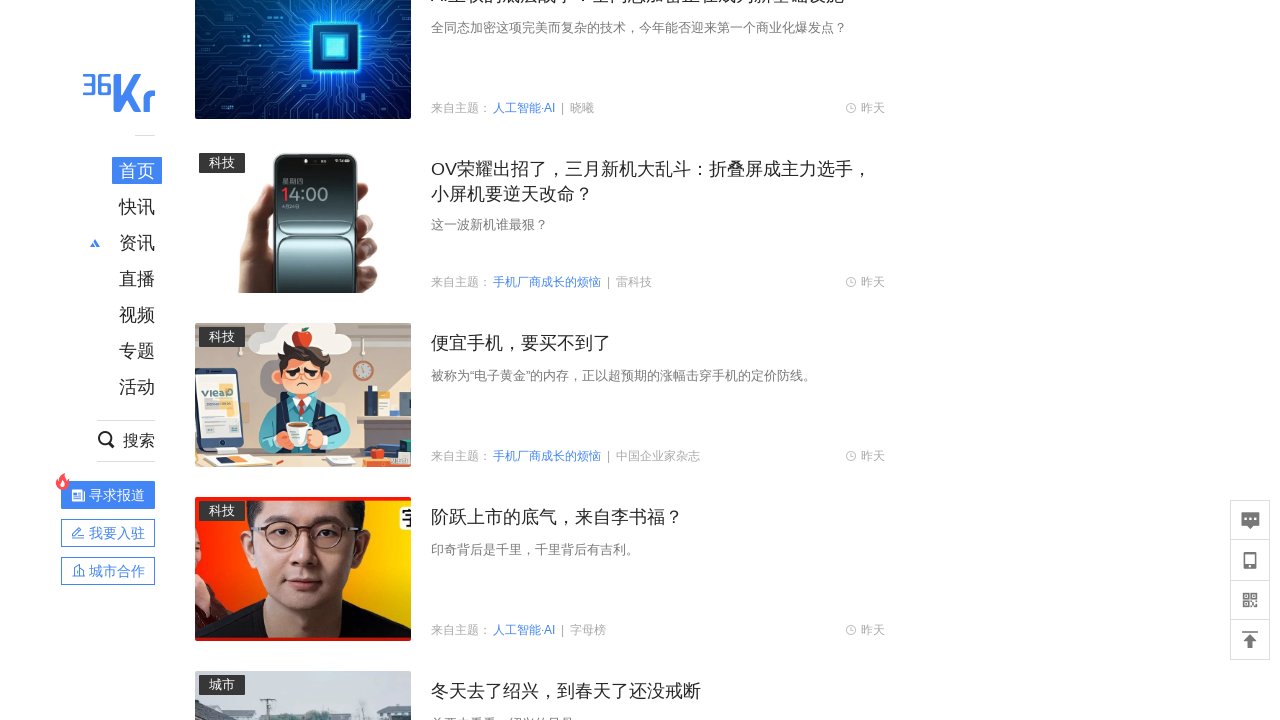

Scrolled down by 2800 pixels
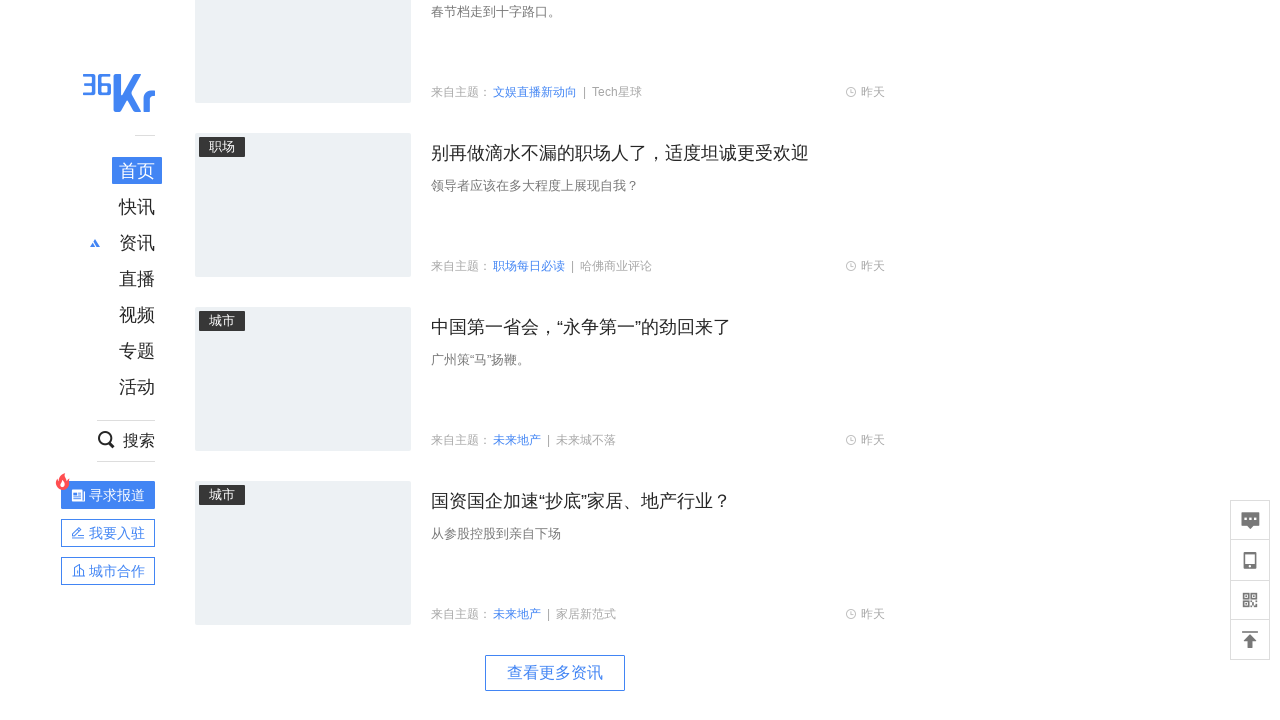

Waited 1 second after scroll iteration 4
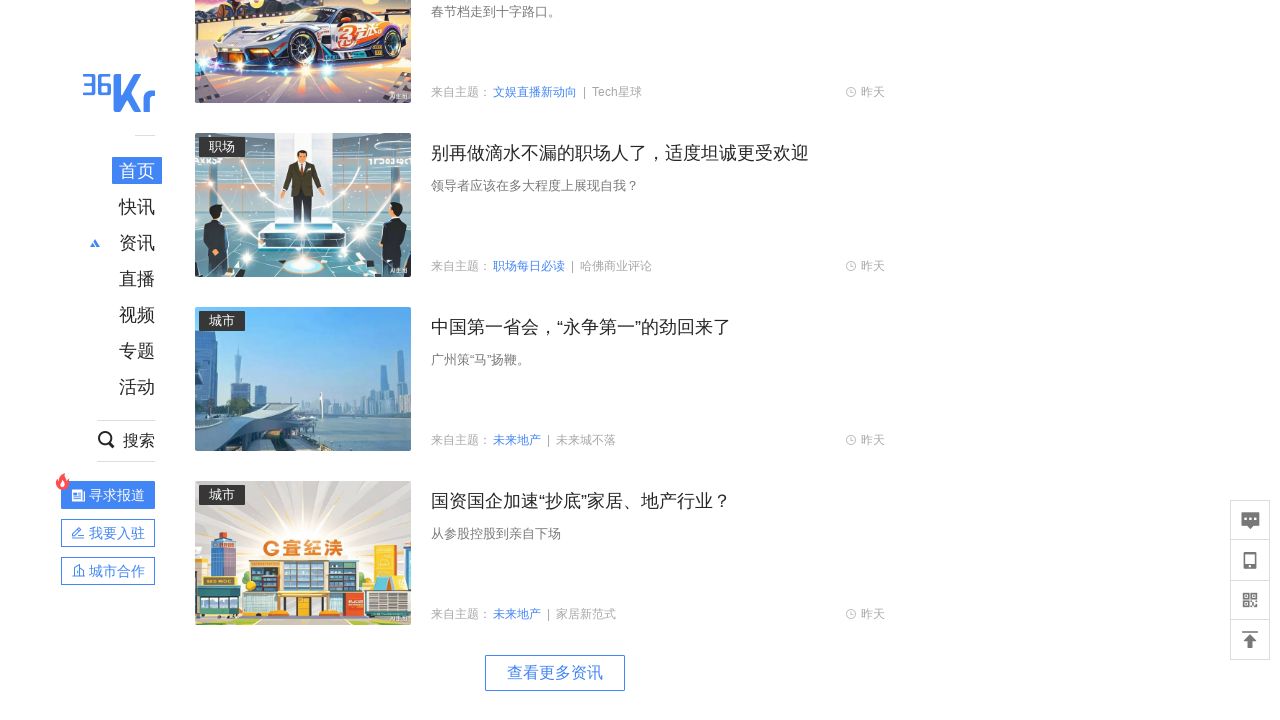

Scrolled down by 3500 pixels
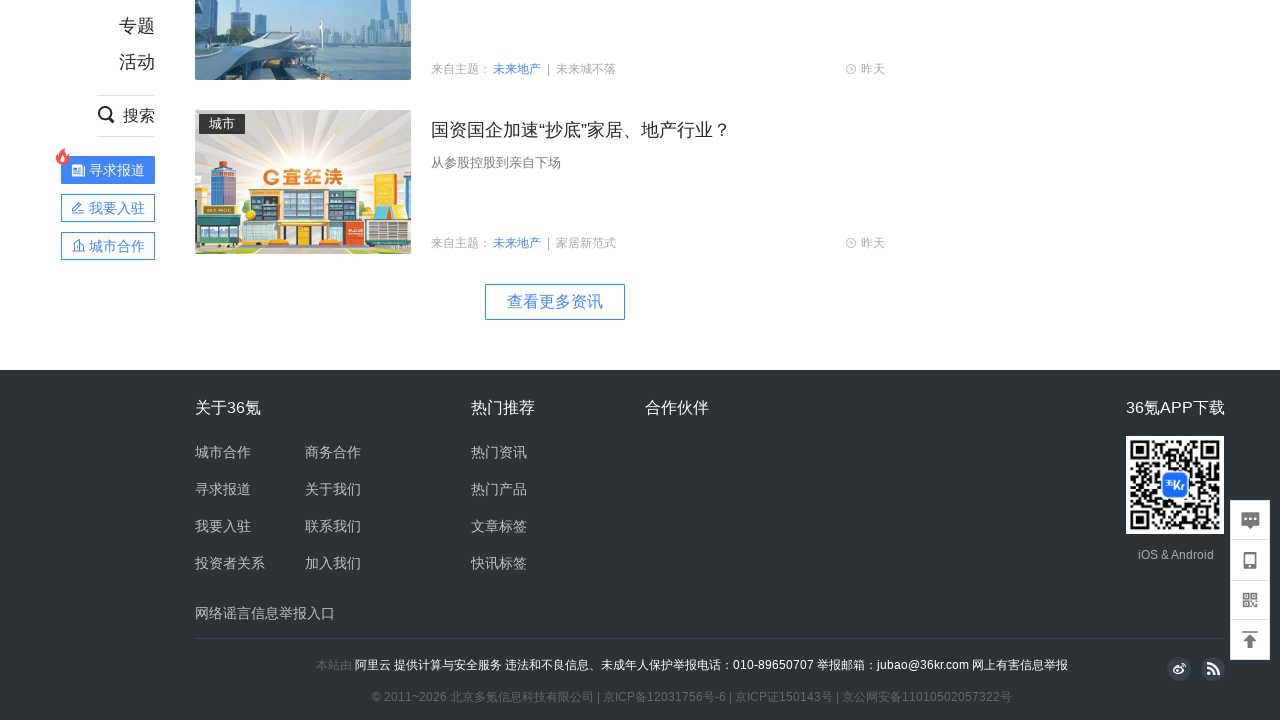

Waited 1 second after scroll iteration 5
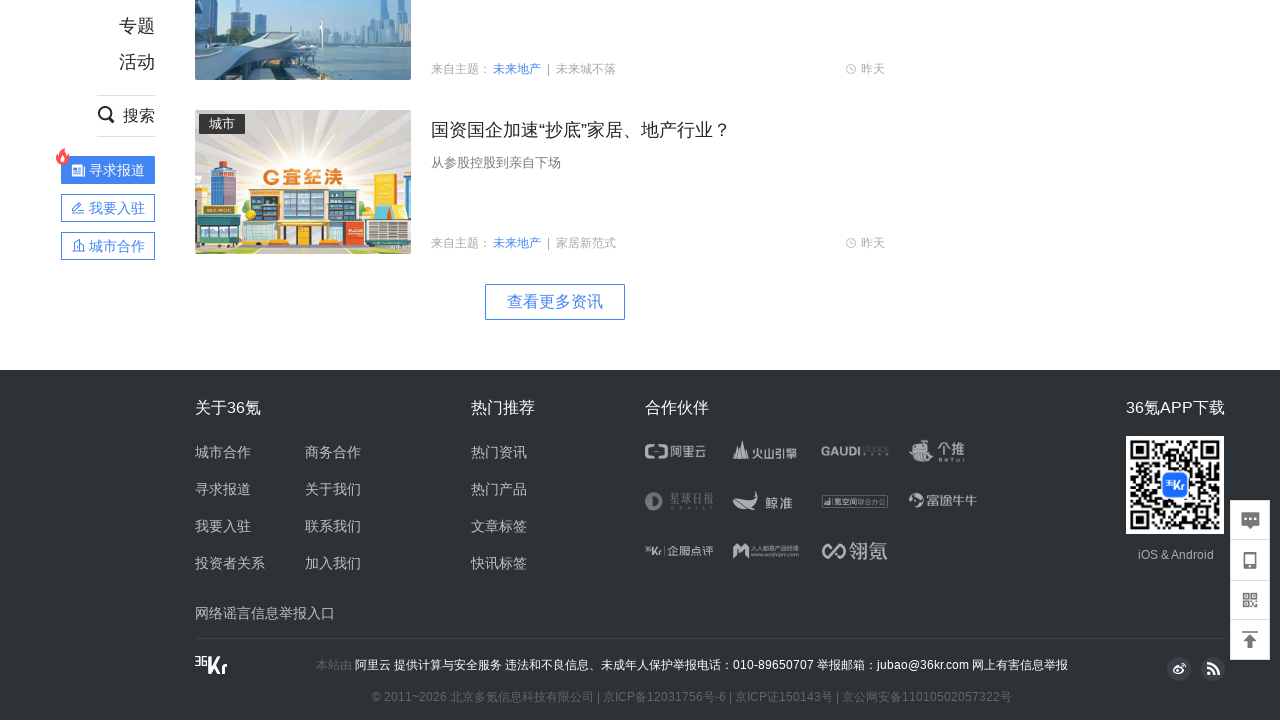

Scrolled down by 4200 pixels
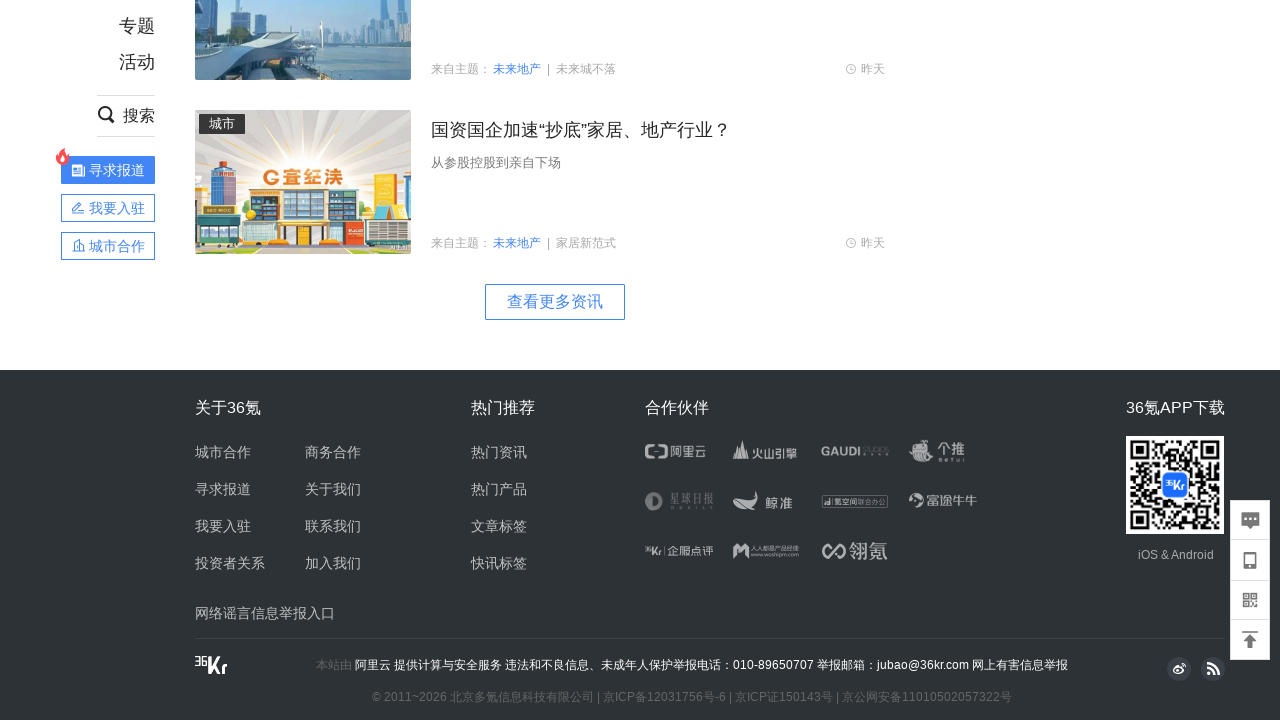

Waited 1 second after scroll iteration 6
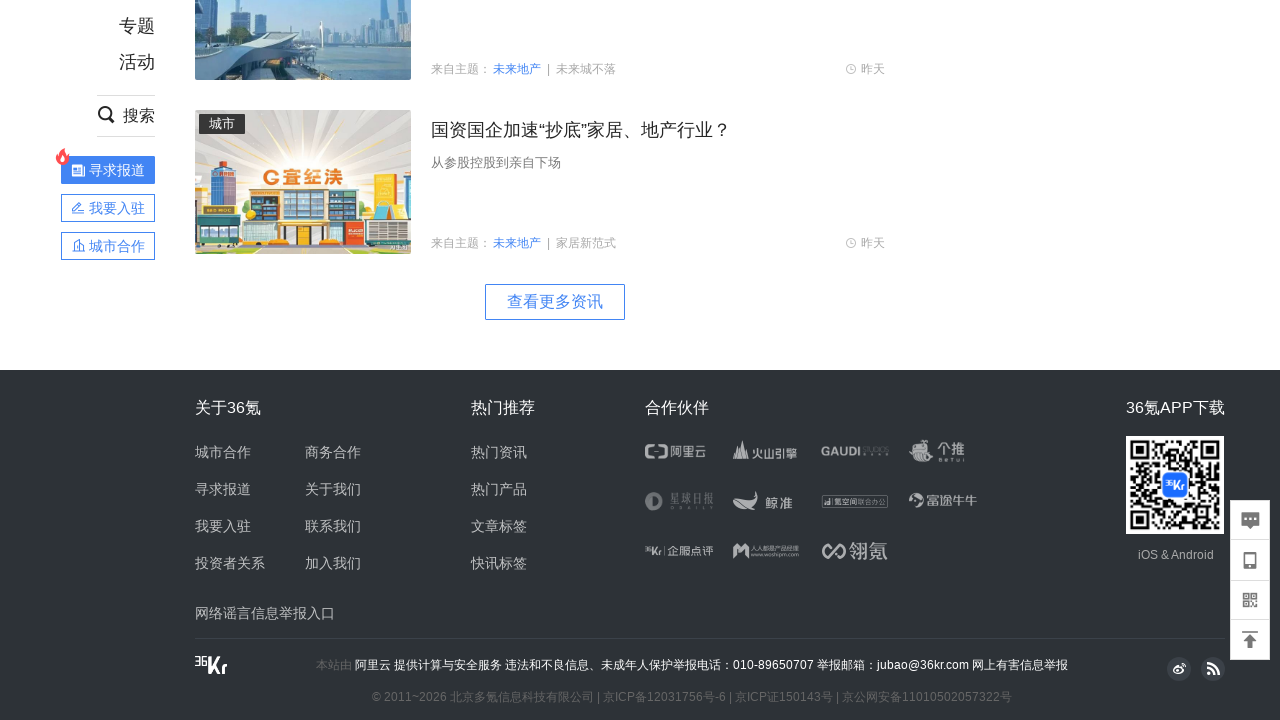

Scrolled down by 4900 pixels
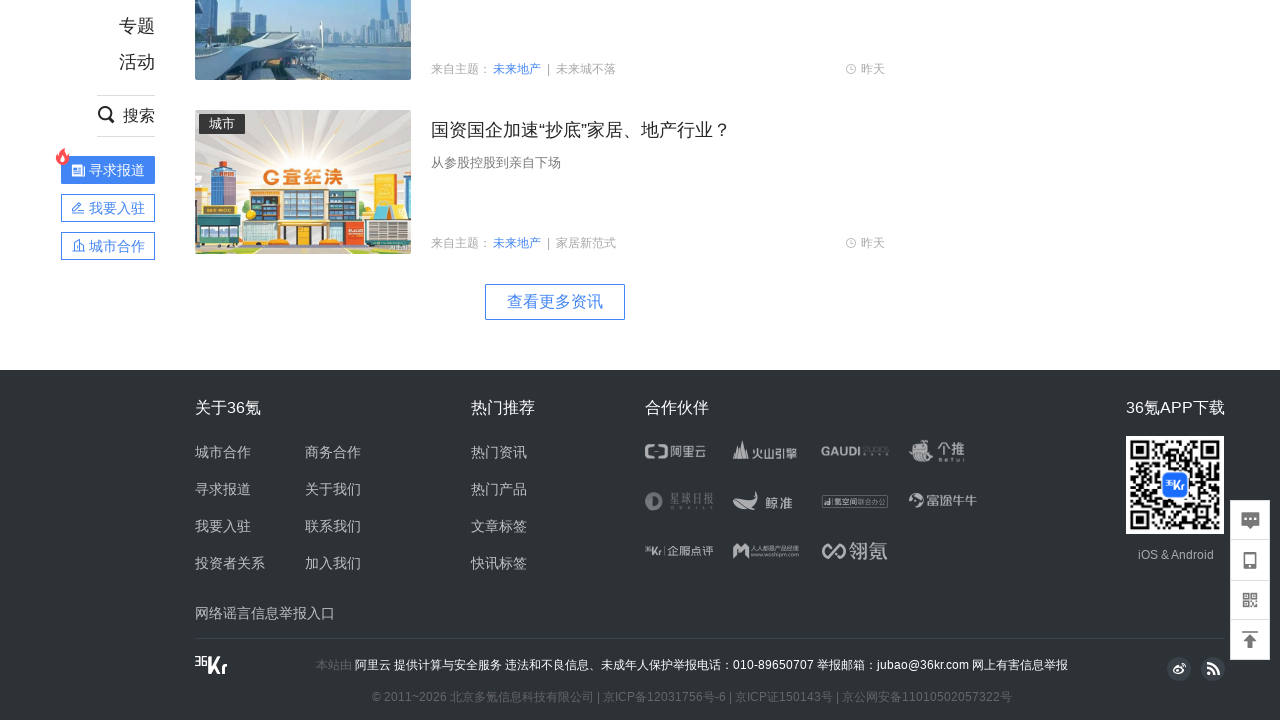

Waited 1 second after scroll iteration 7
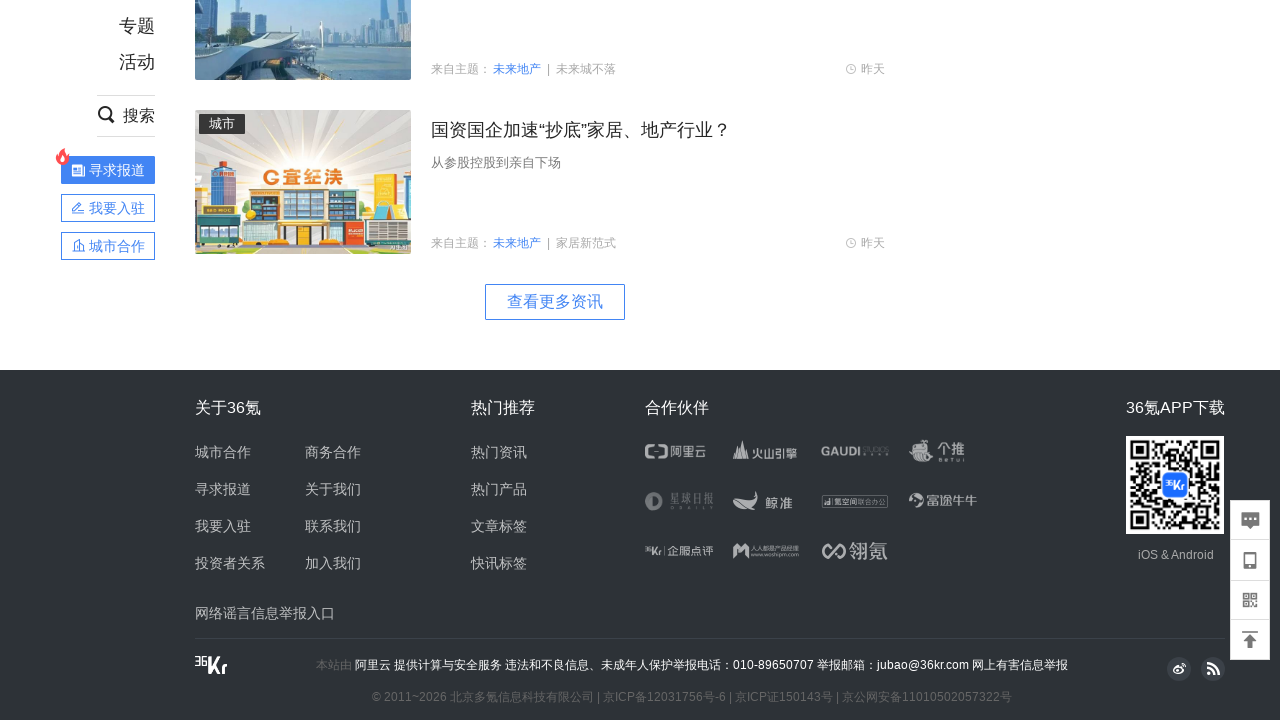

Scrolled down by 5600 pixels
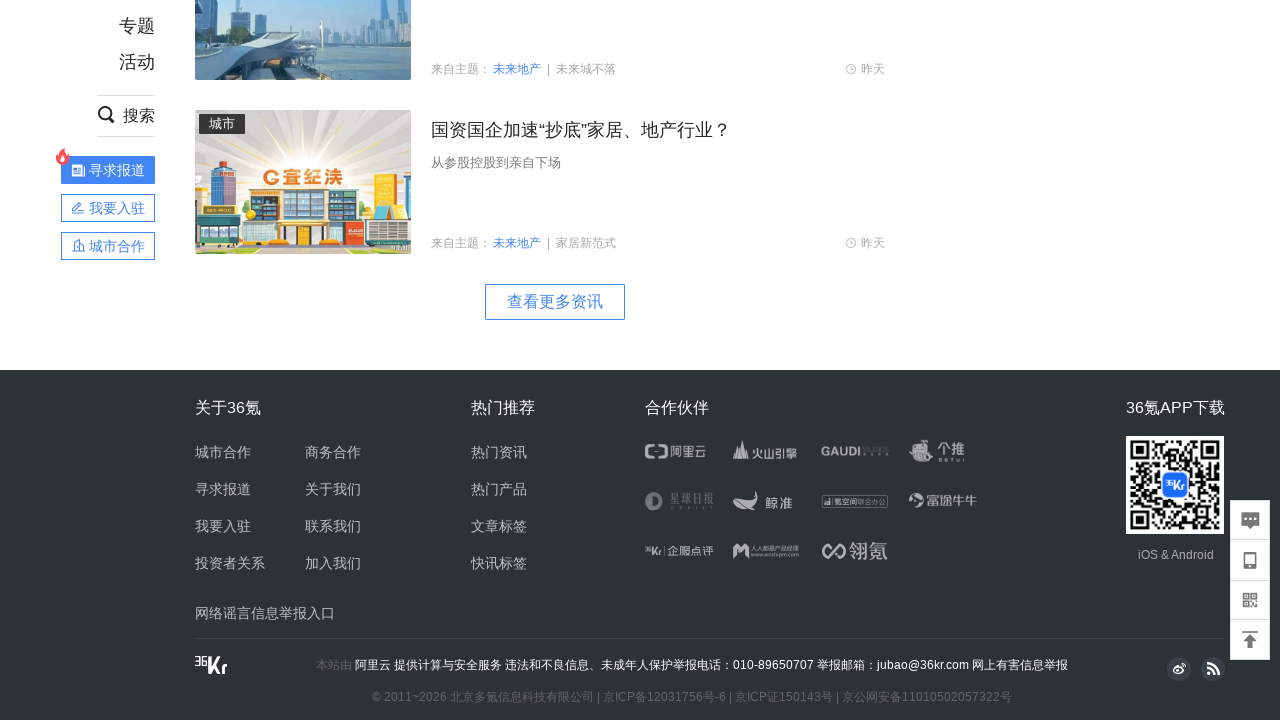

Waited 1 second after scroll iteration 8
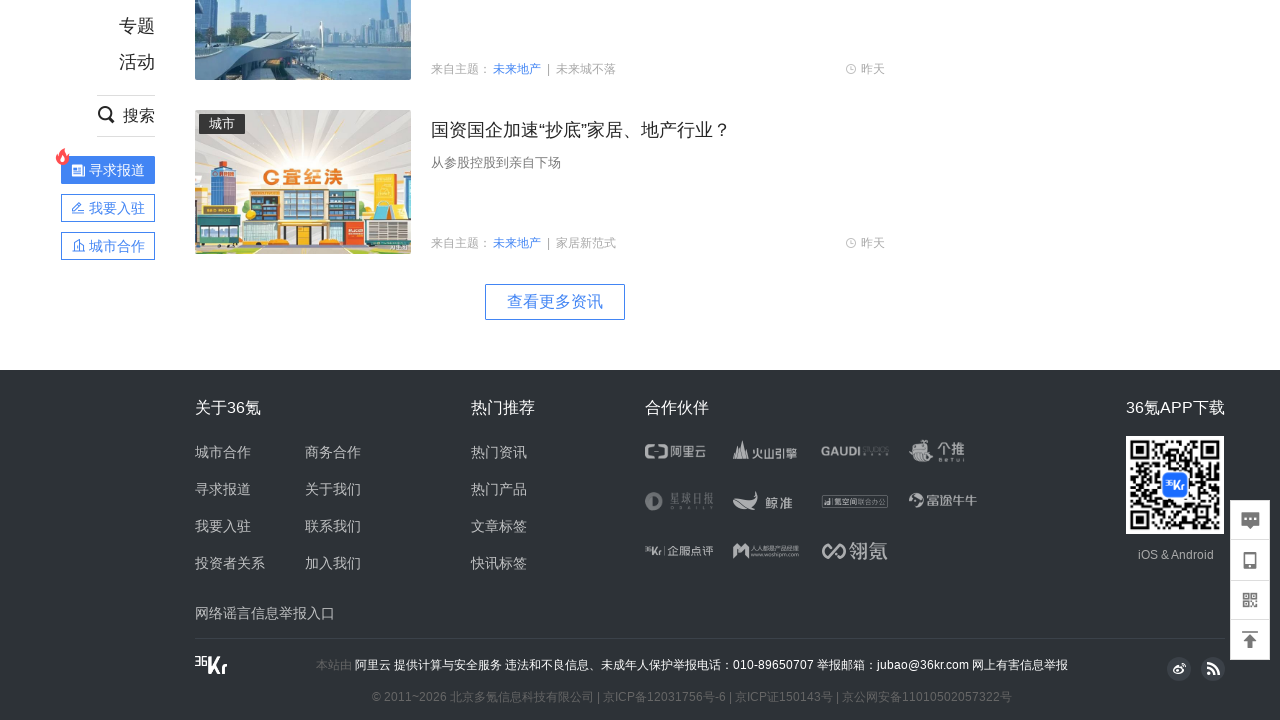

Scrolled down by 6300 pixels
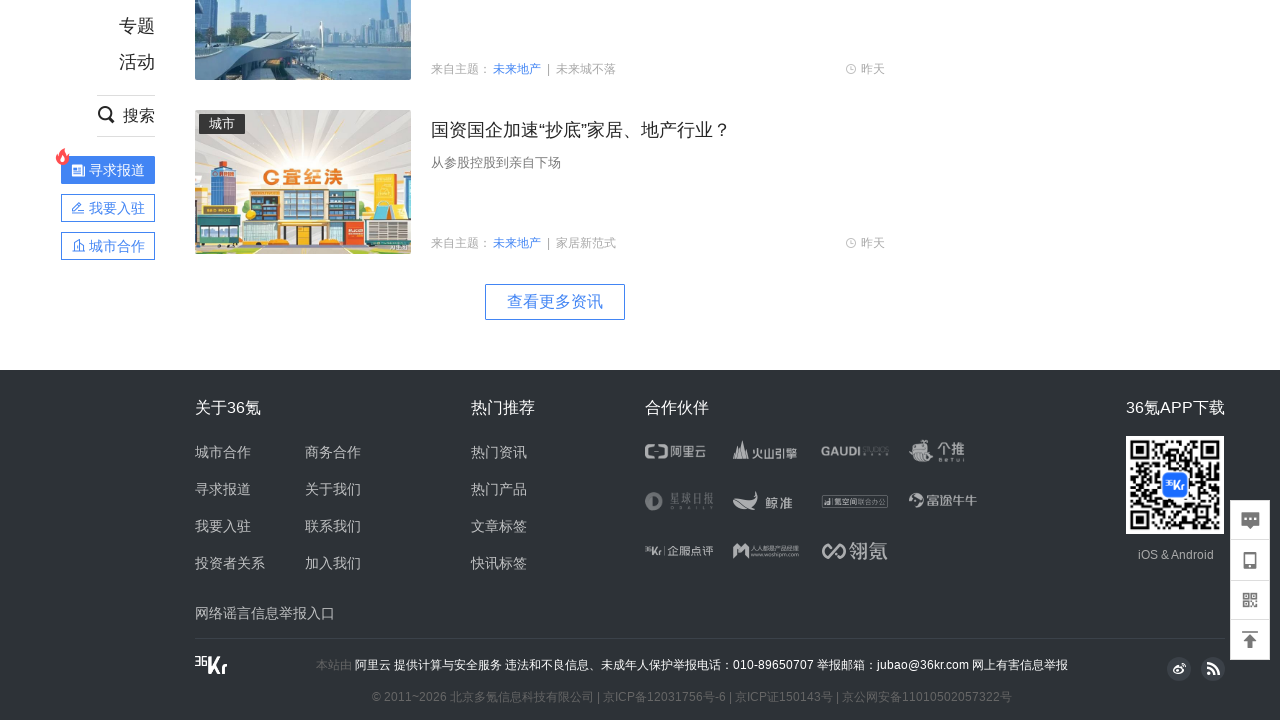

Waited 1 second after scroll iteration 9
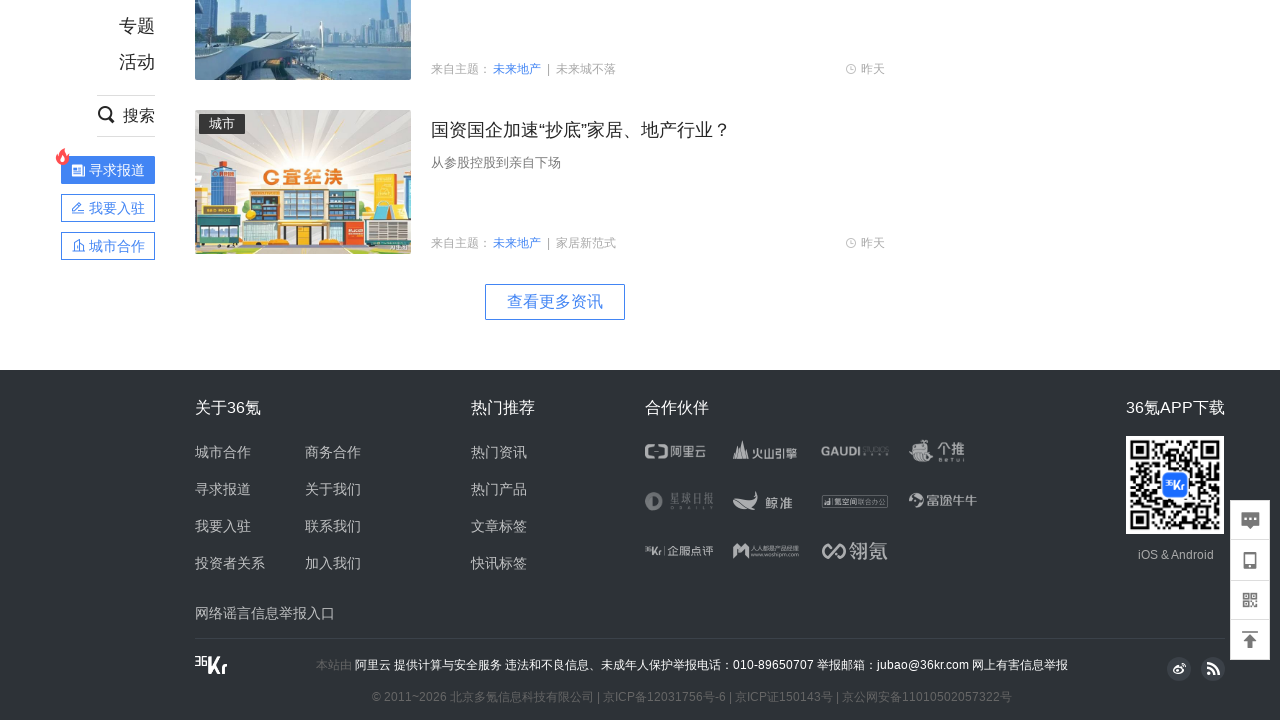

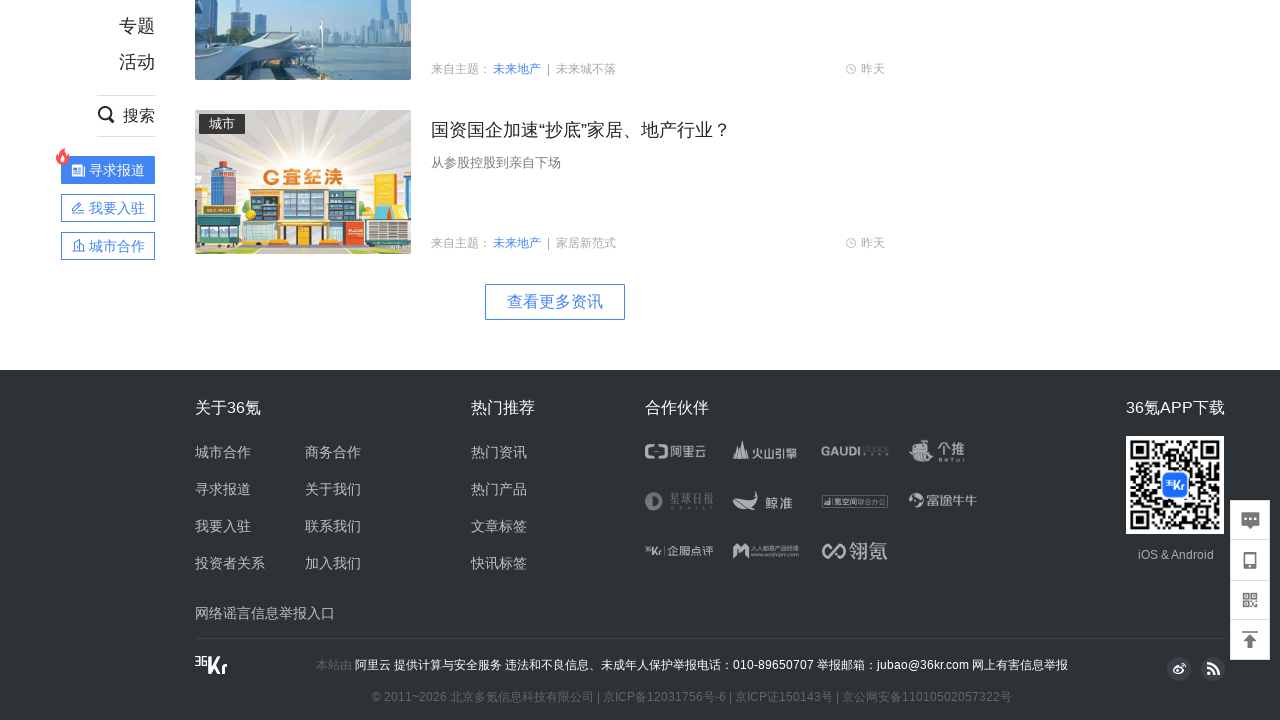